Navigates to VWO app and verifies the page title is "Login - VWO" to confirm the page loaded correctly

Starting URL: https://app.vwo.com

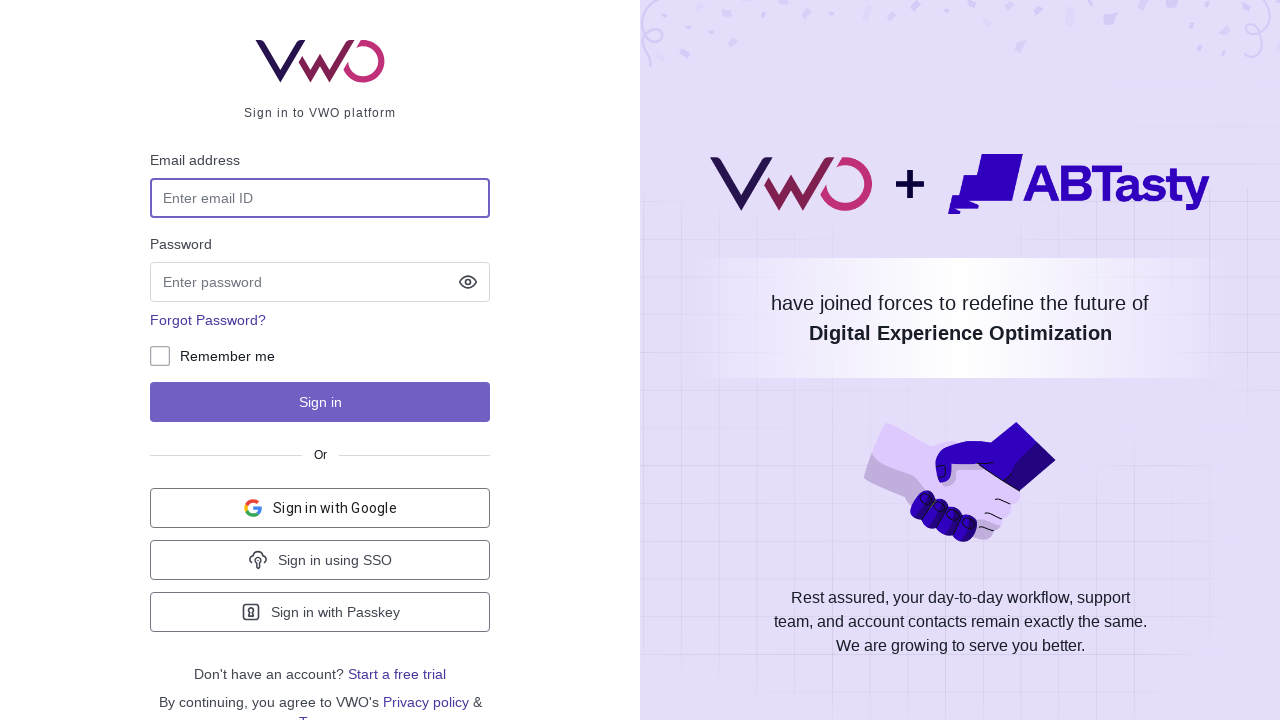

Navigated to VWO app at https://app.vwo.com
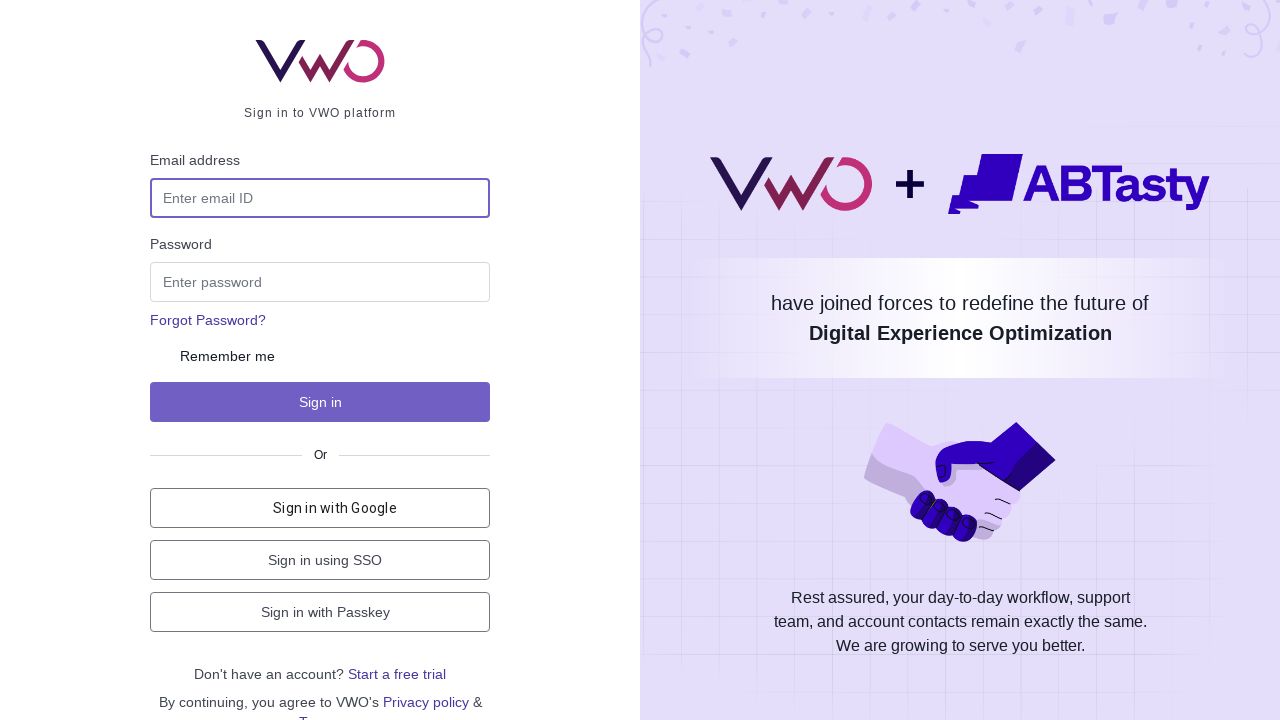

Verified page title is 'Login - VWO'
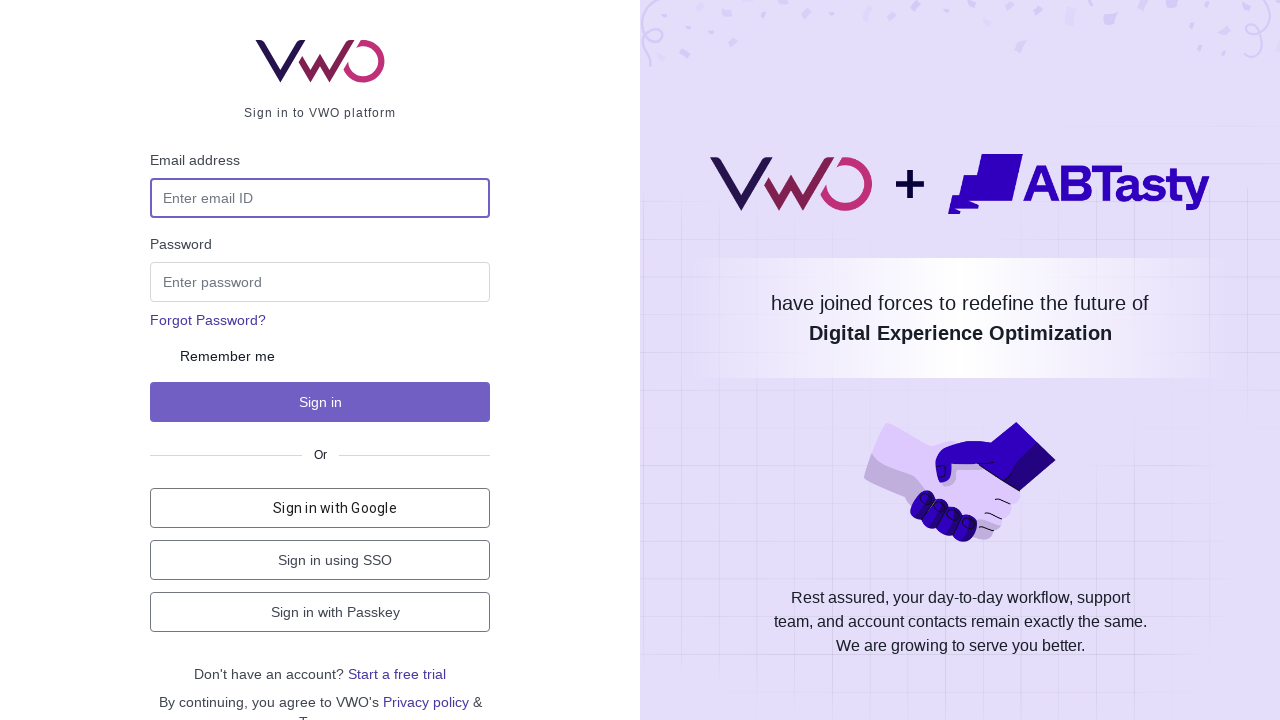

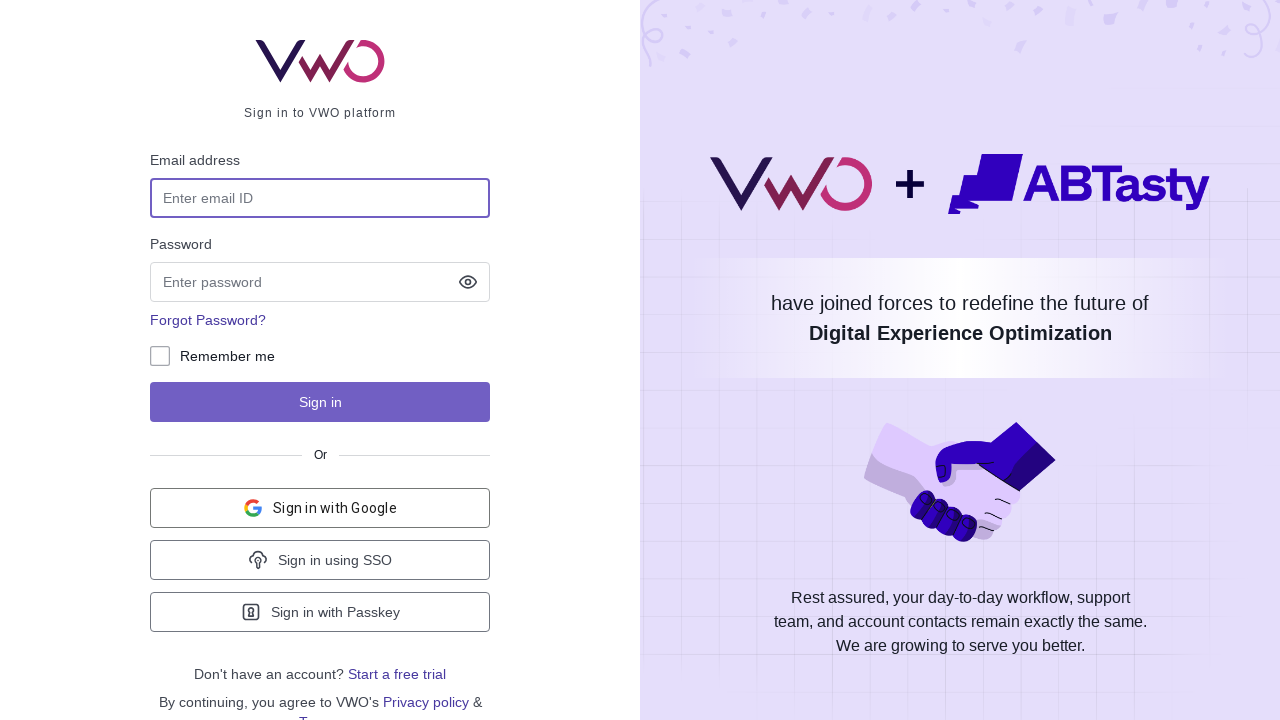